Tests multiple window handling by clicking a link that opens a new window, switching to the new window, and verifying the page titles of both windows.

Starting URL: https://testcenter.techproeducation.com/index.php?page=multiple-windows

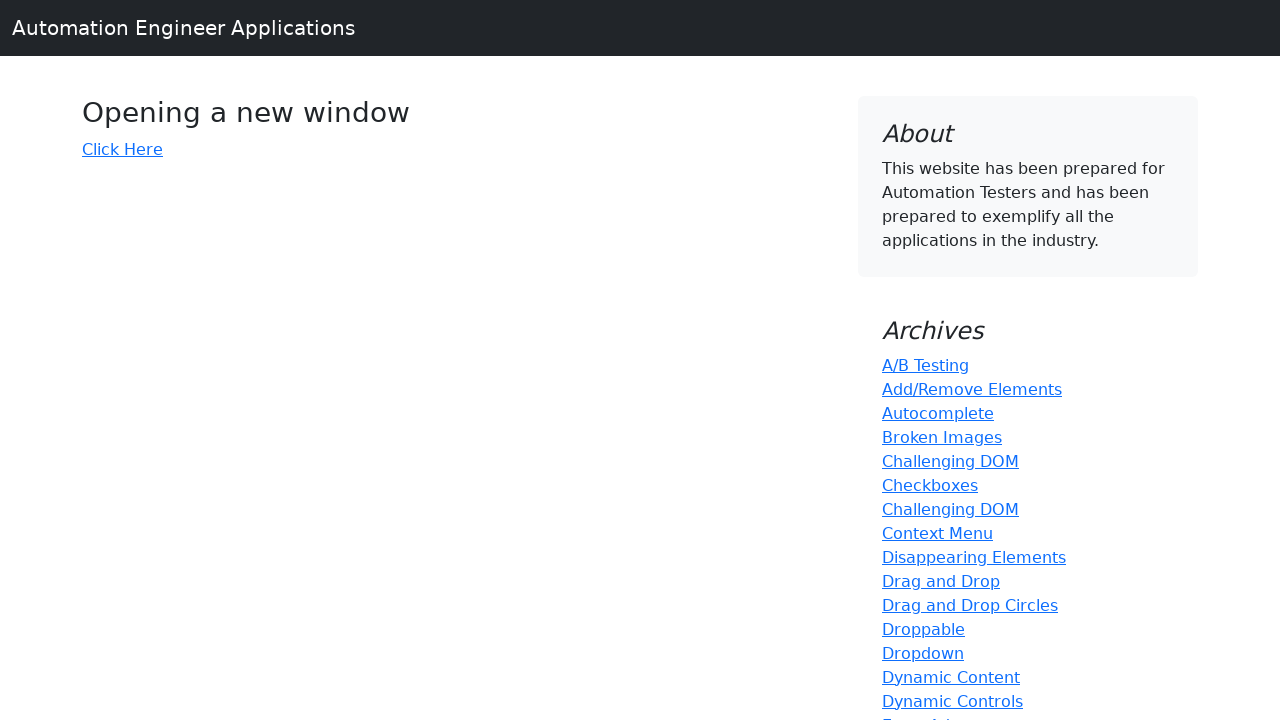

Verified initial page title is 'Windows'
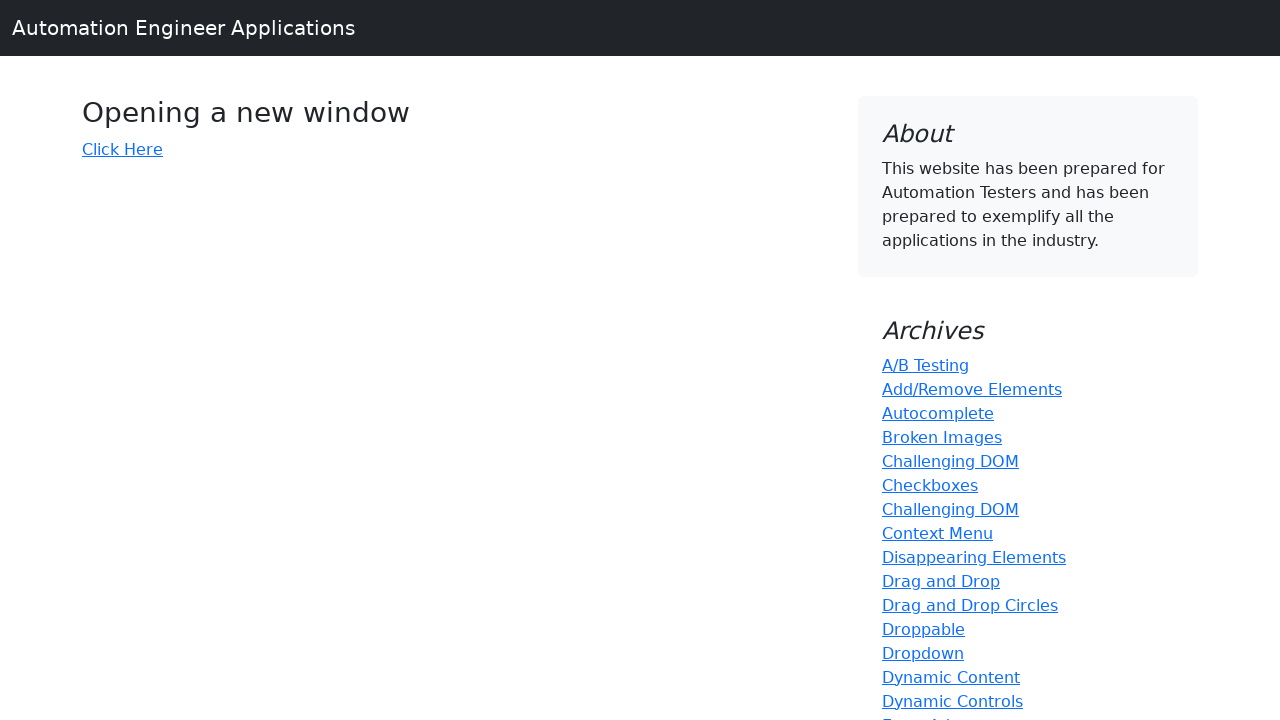

Clicked link to open new window at (122, 149) on a[href='index.php?page=new-windows']
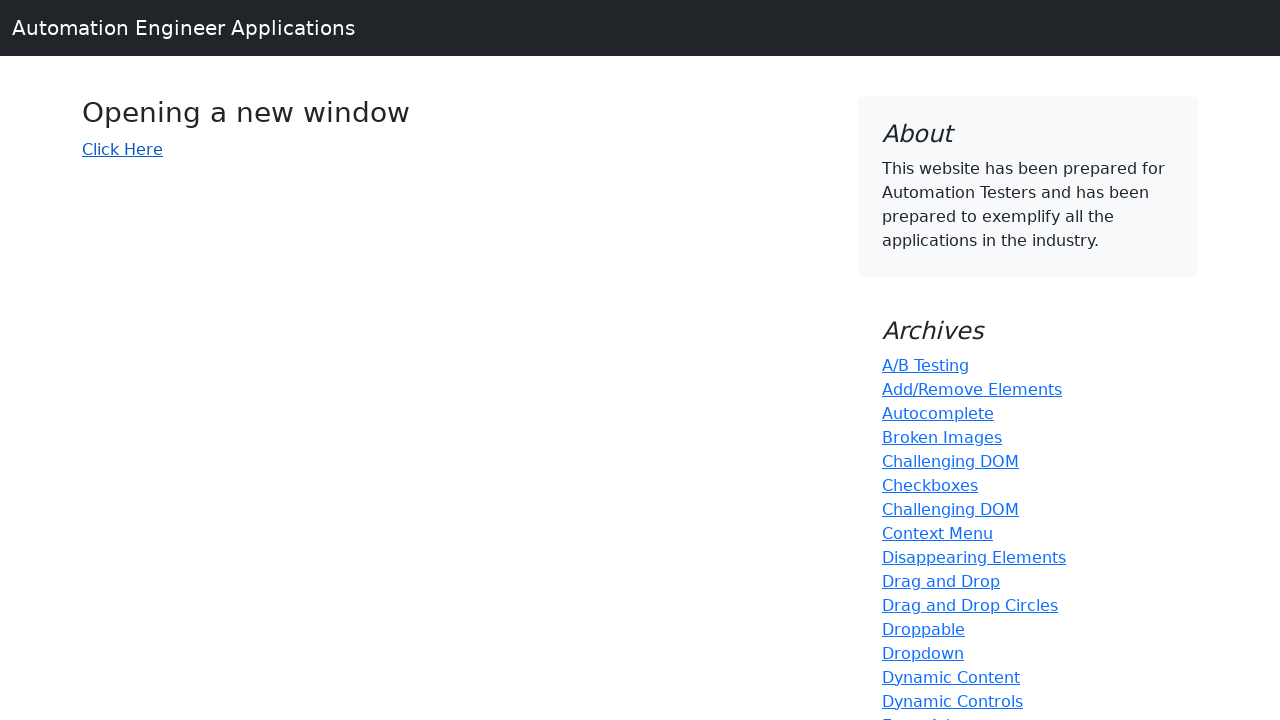

Retrieved new page object from context
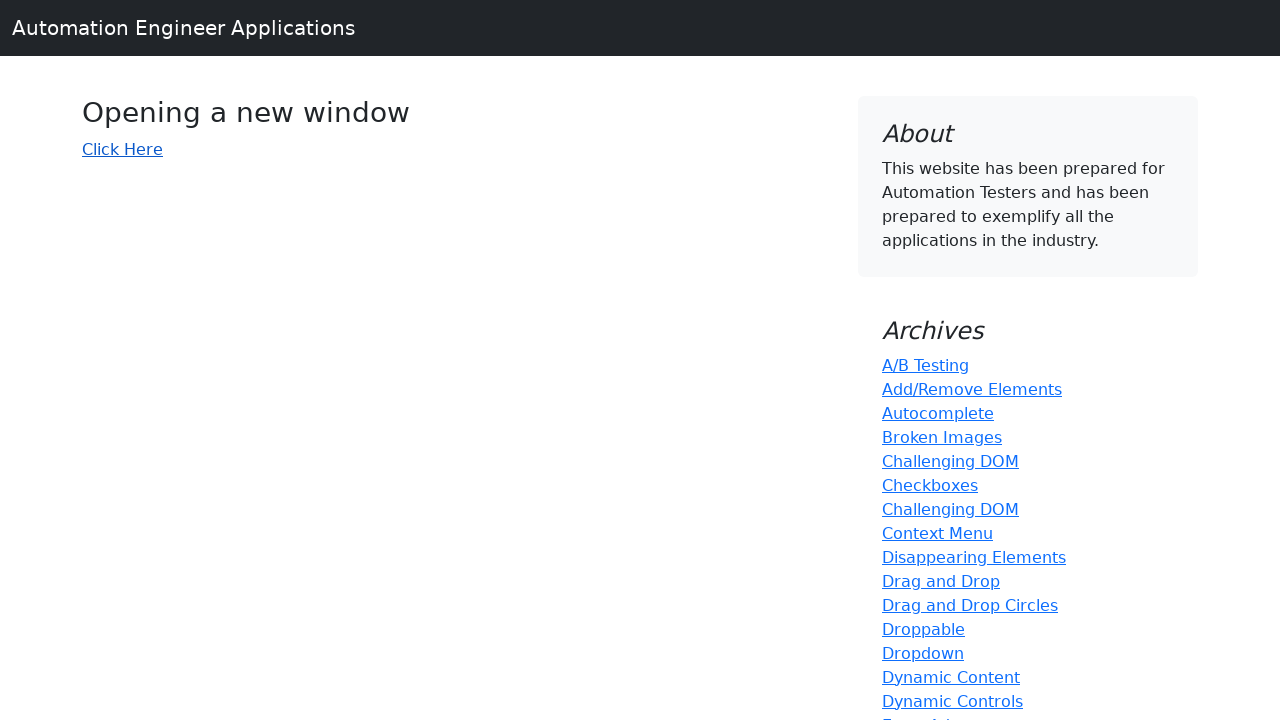

Waited for new page to load
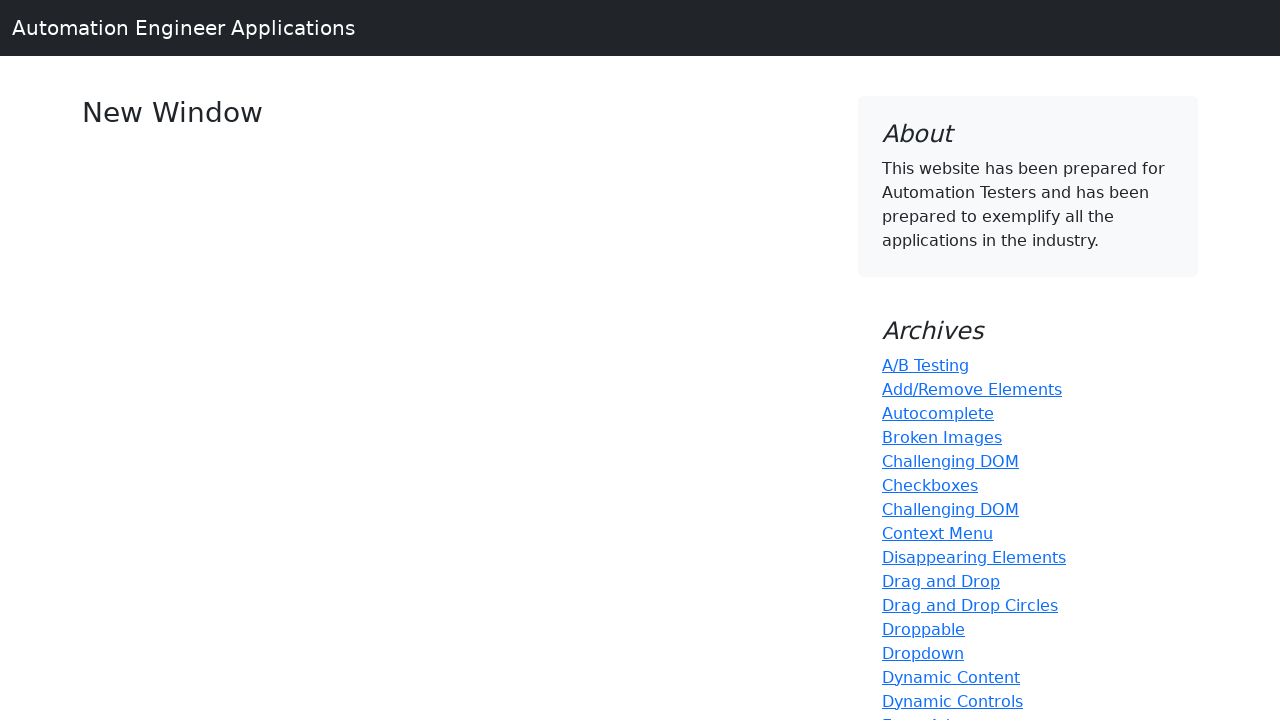

Verified new window title is 'New Window'
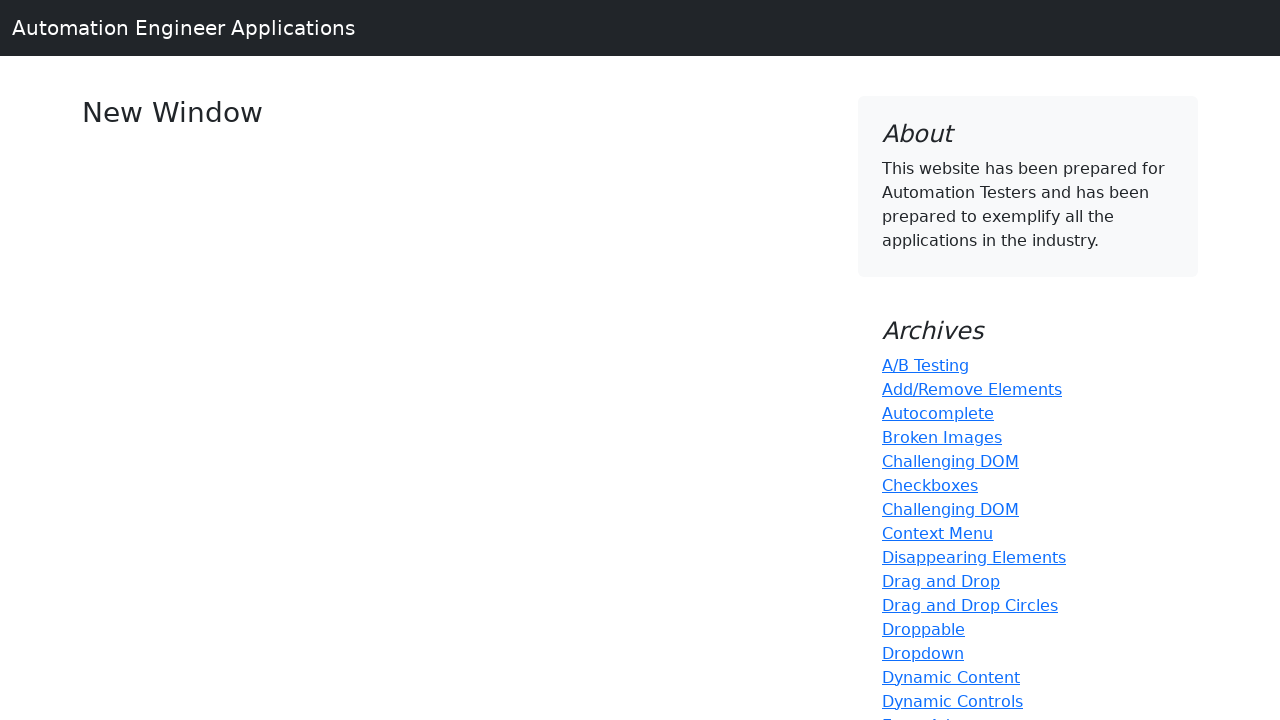

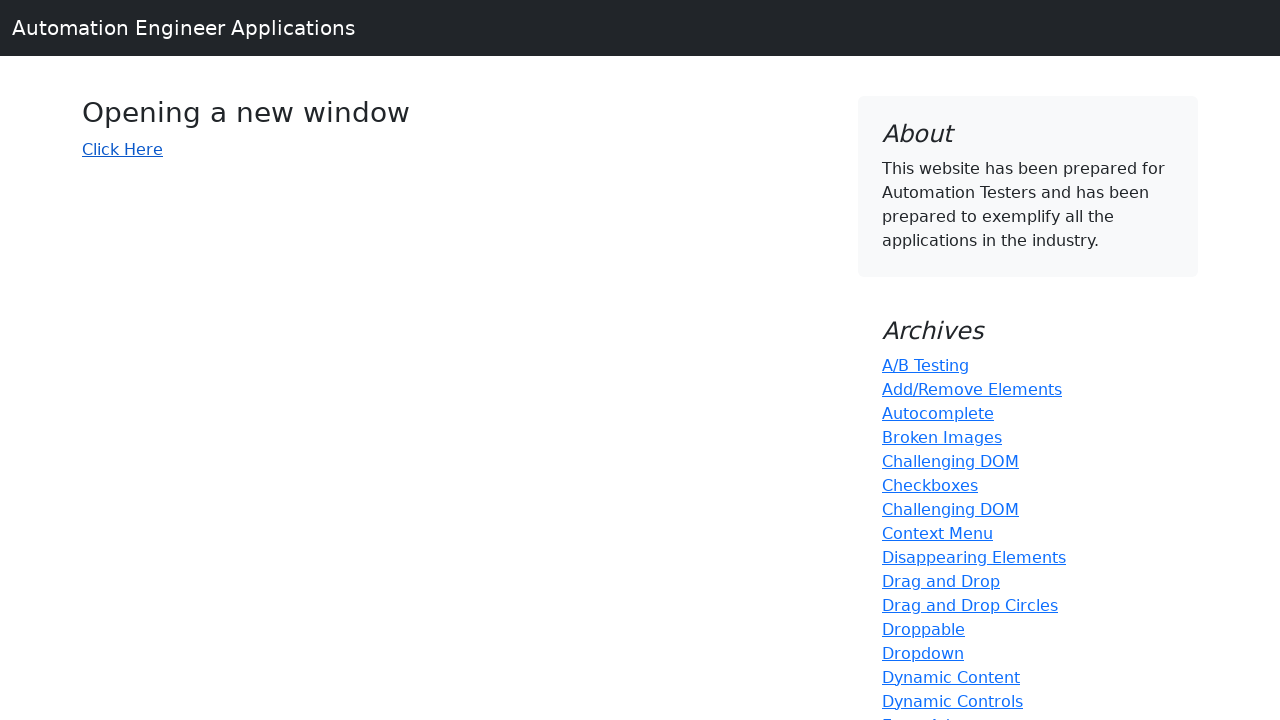